Tests that completed items are removed when clicking Clear completed button

Starting URL: https://demo.playwright.dev/todomvc

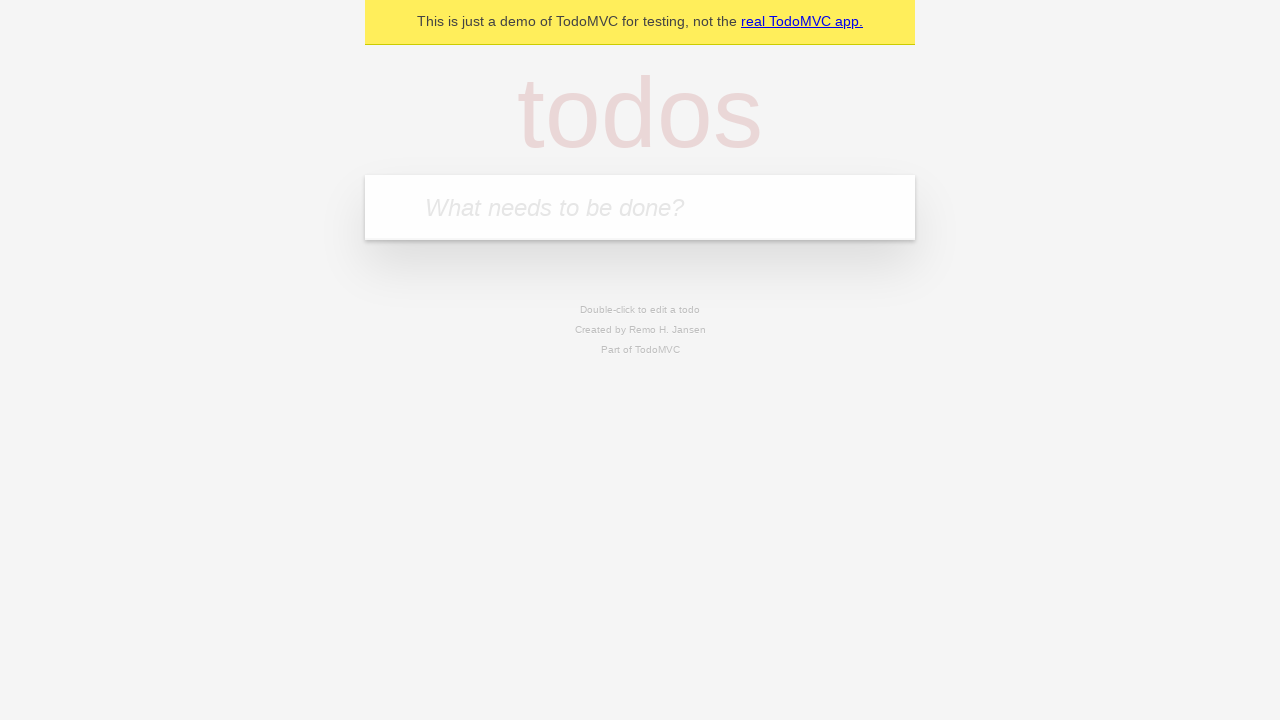

Filled todo input with 'buy some cheese' on internal:attr=[placeholder="What needs to be done?"i]
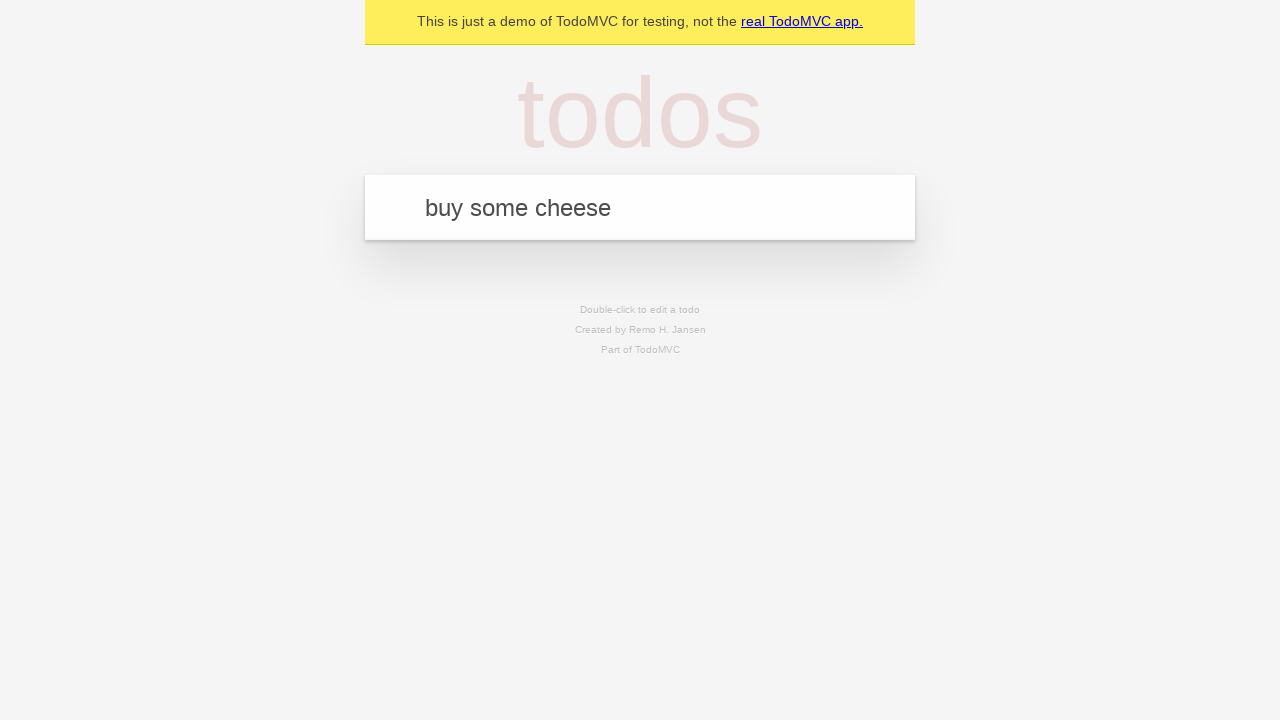

Pressed Enter to add first todo item on internal:attr=[placeholder="What needs to be done?"i]
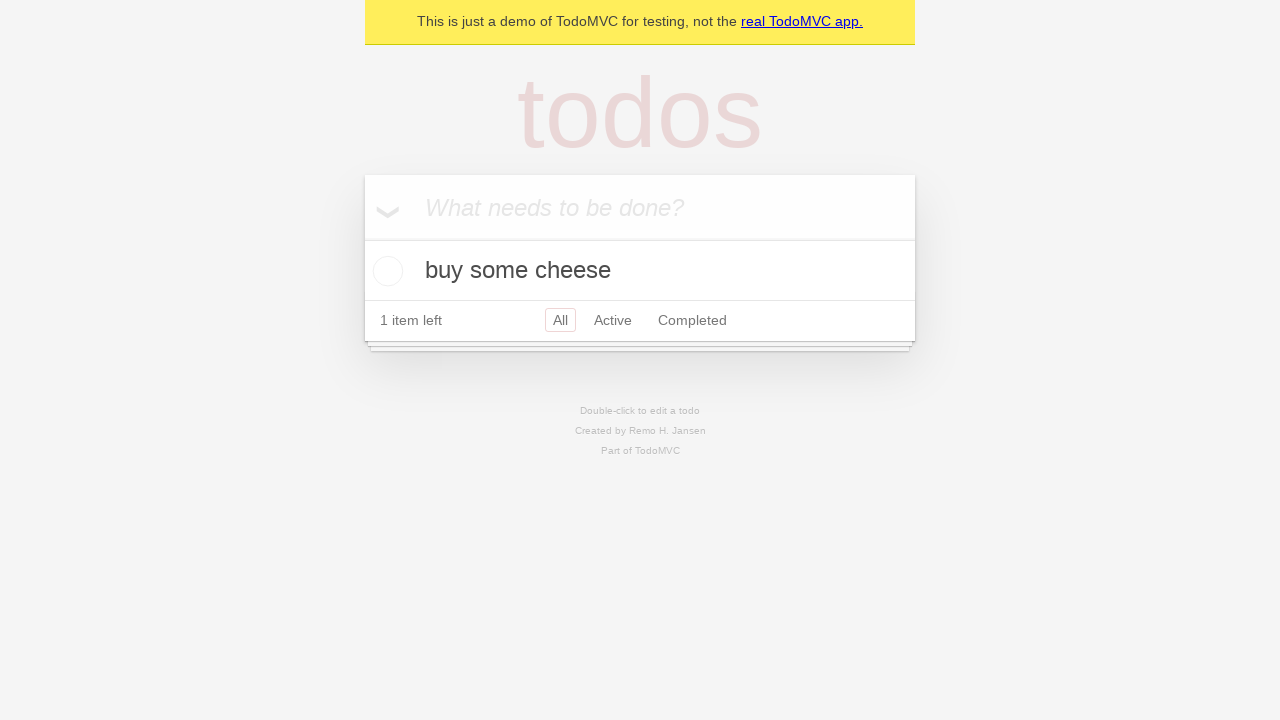

Filled todo input with 'feed the cat' on internal:attr=[placeholder="What needs to be done?"i]
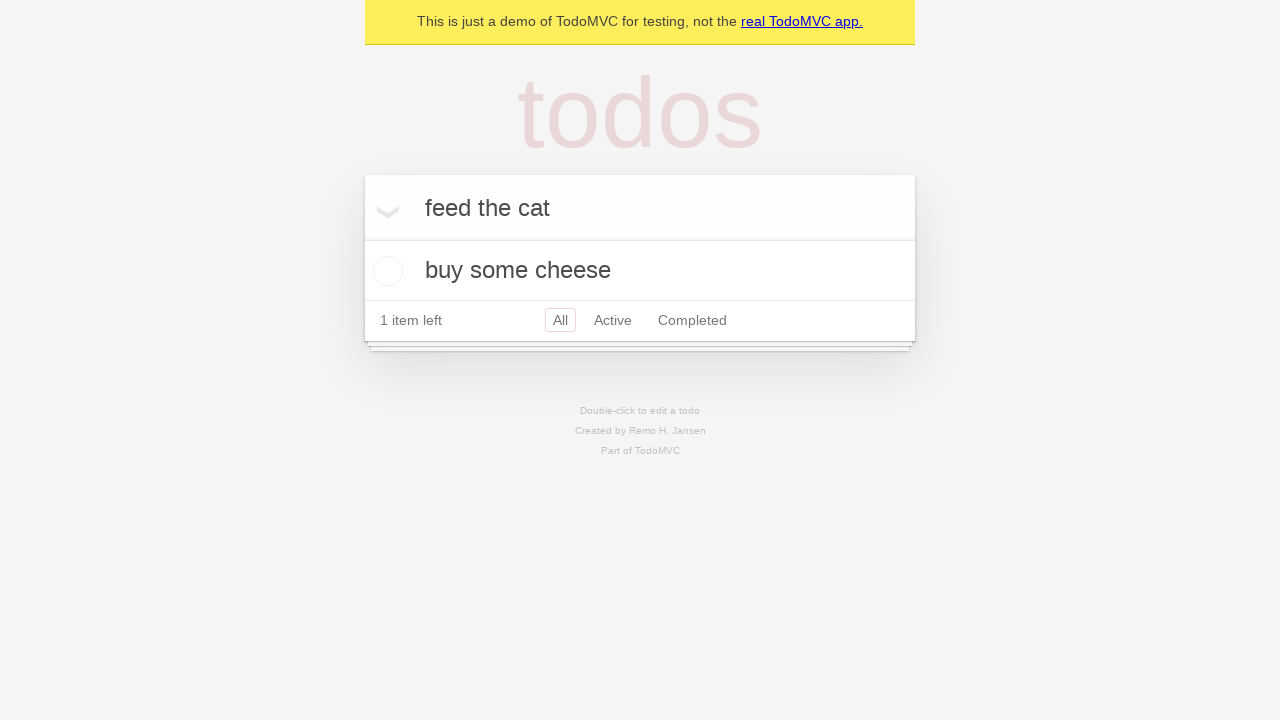

Pressed Enter to add second todo item on internal:attr=[placeholder="What needs to be done?"i]
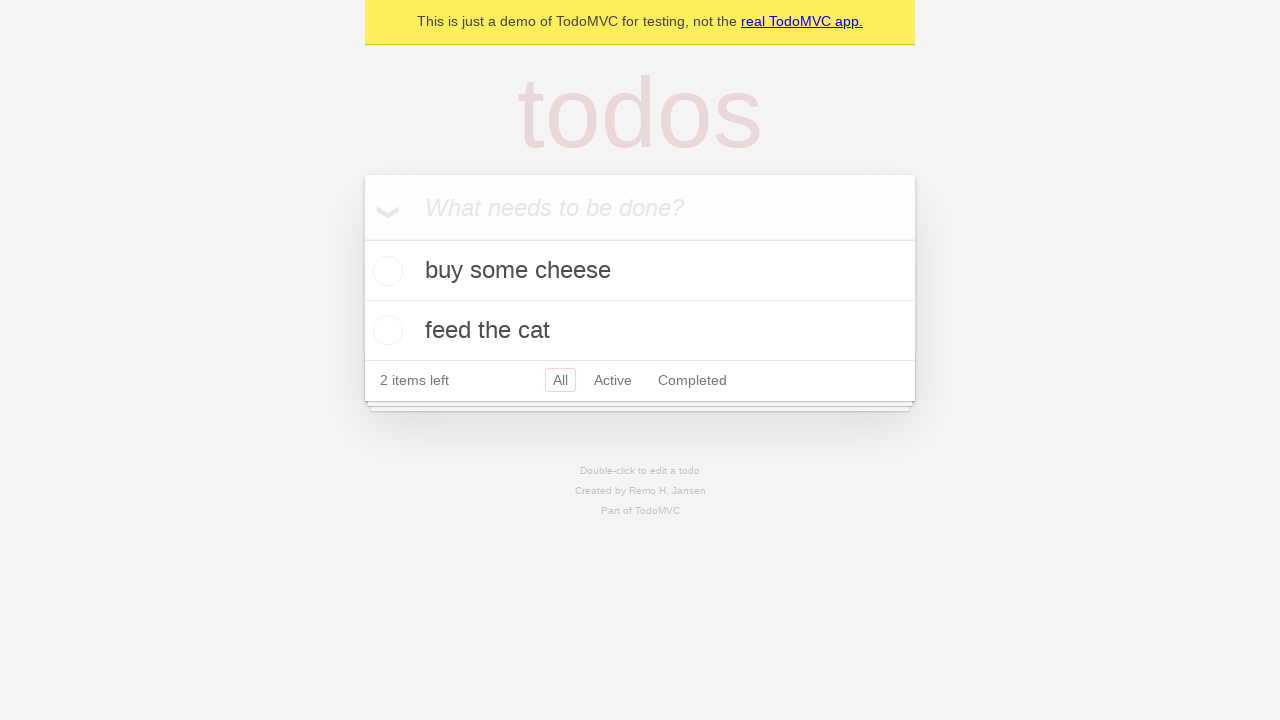

Filled todo input with 'book a doctors appointment' on internal:attr=[placeholder="What needs to be done?"i]
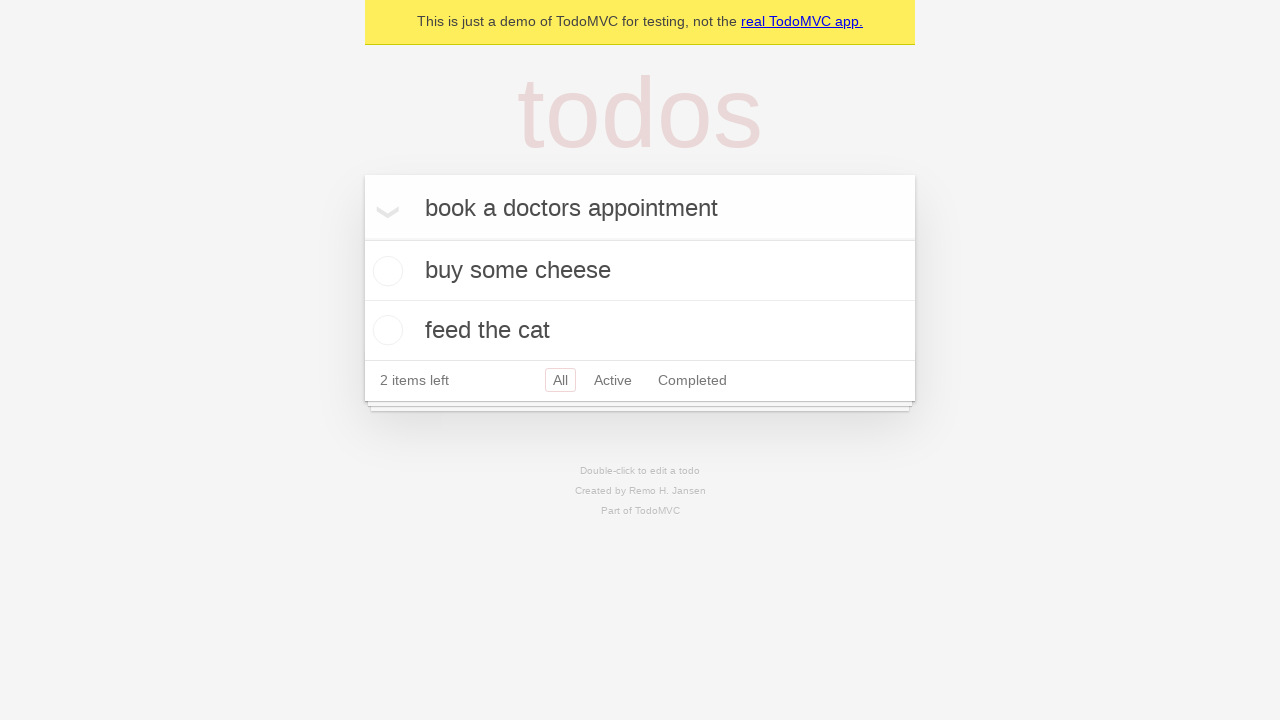

Pressed Enter to add third todo item on internal:attr=[placeholder="What needs to be done?"i]
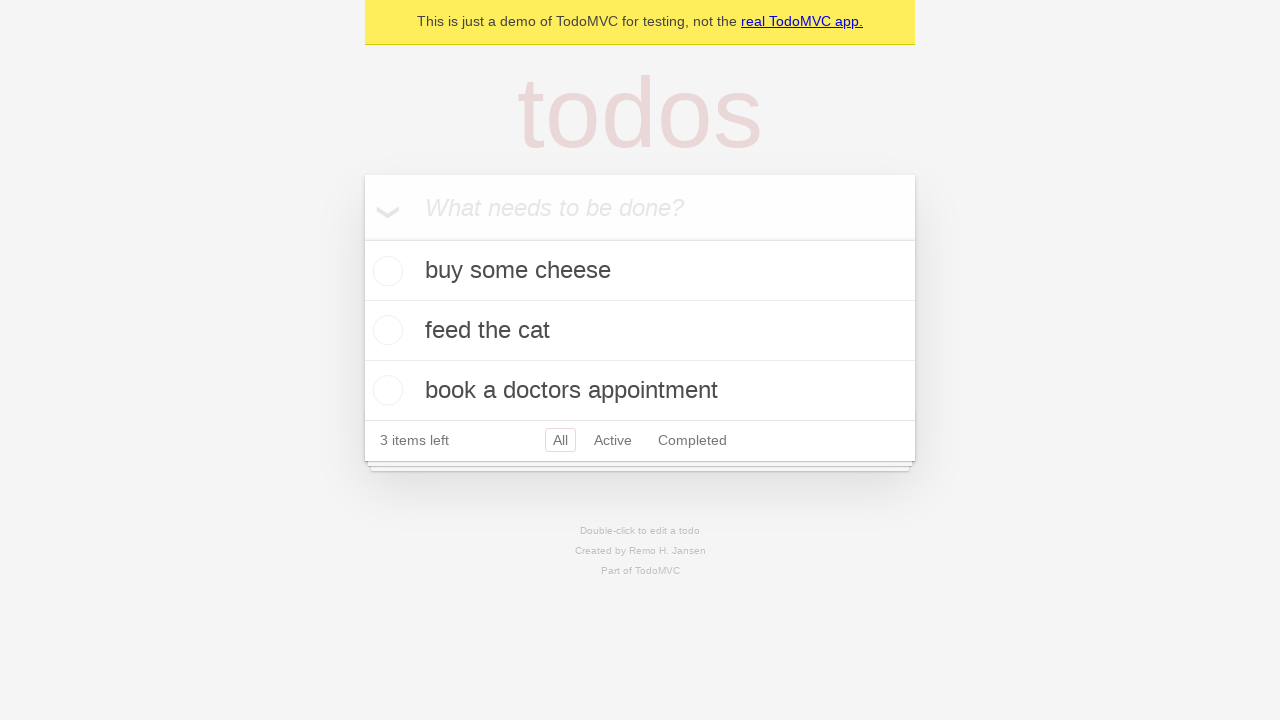

Checked the second todo item checkbox to mark as completed at (385, 330) on internal:testid=[data-testid="todo-item"s] >> nth=1 >> internal:role=checkbox
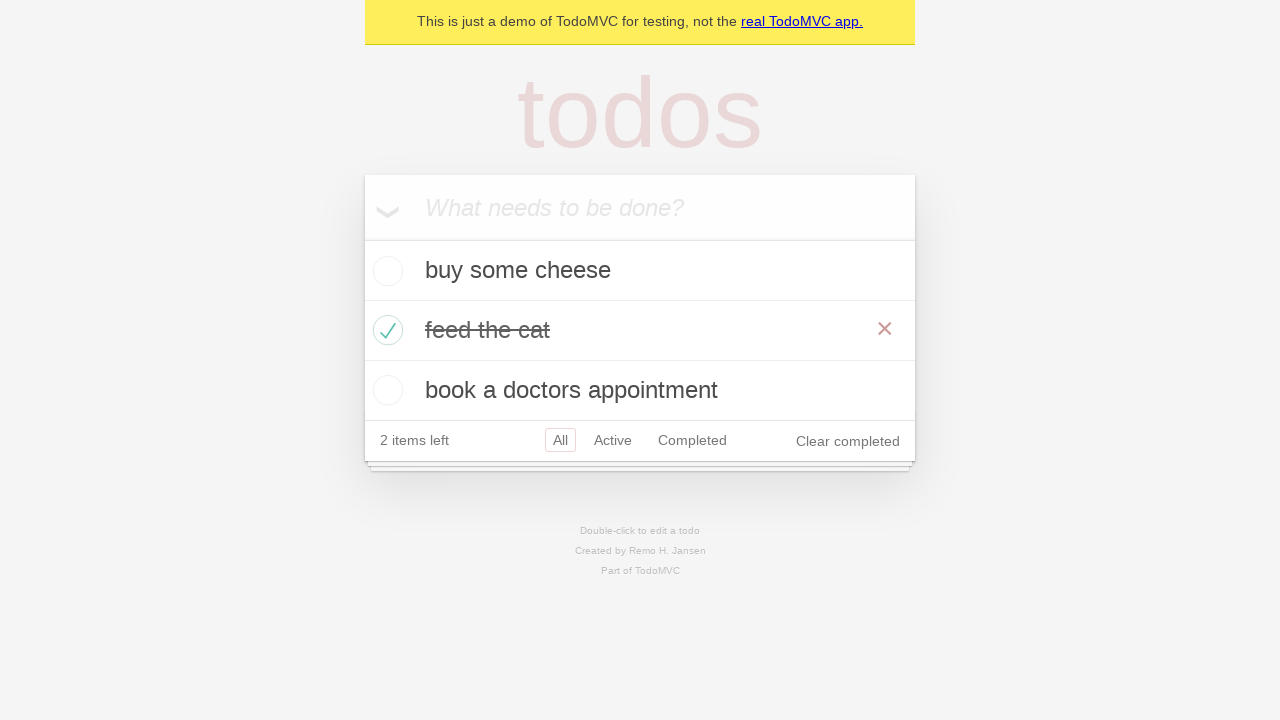

Clicked 'Clear completed' button to remove completed items at (848, 441) on internal:role=button[name="Clear completed"i]
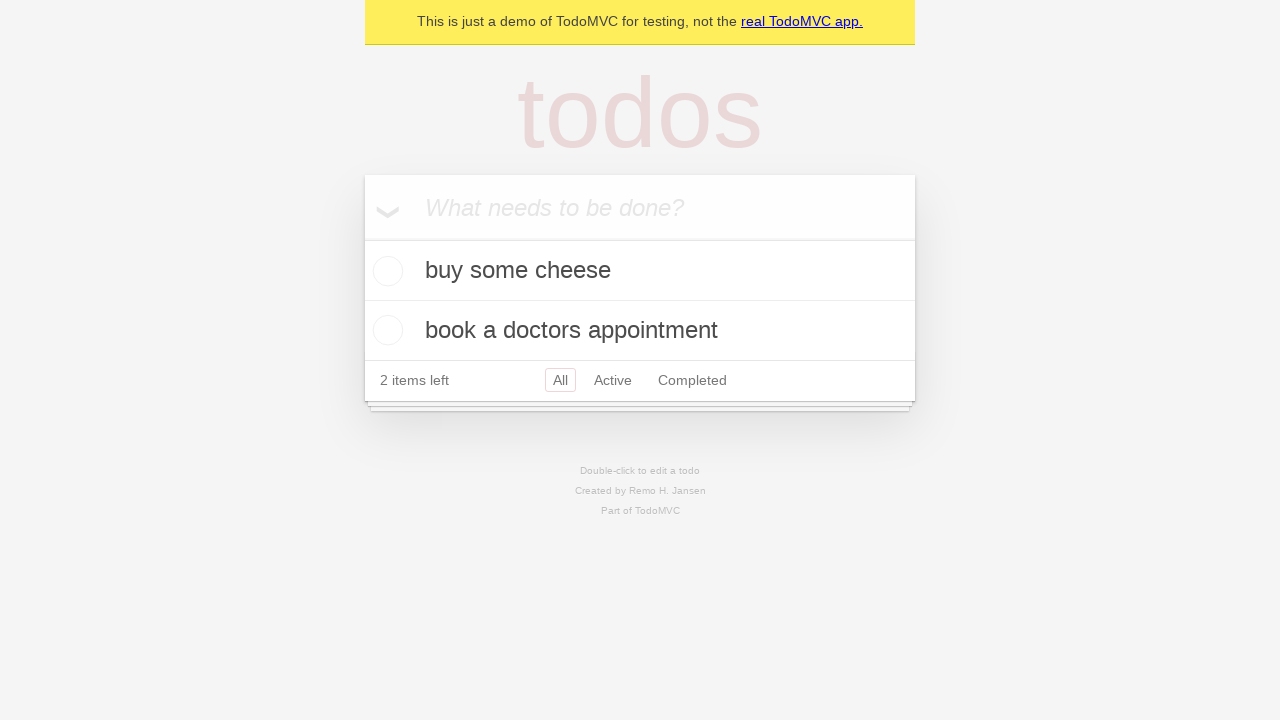

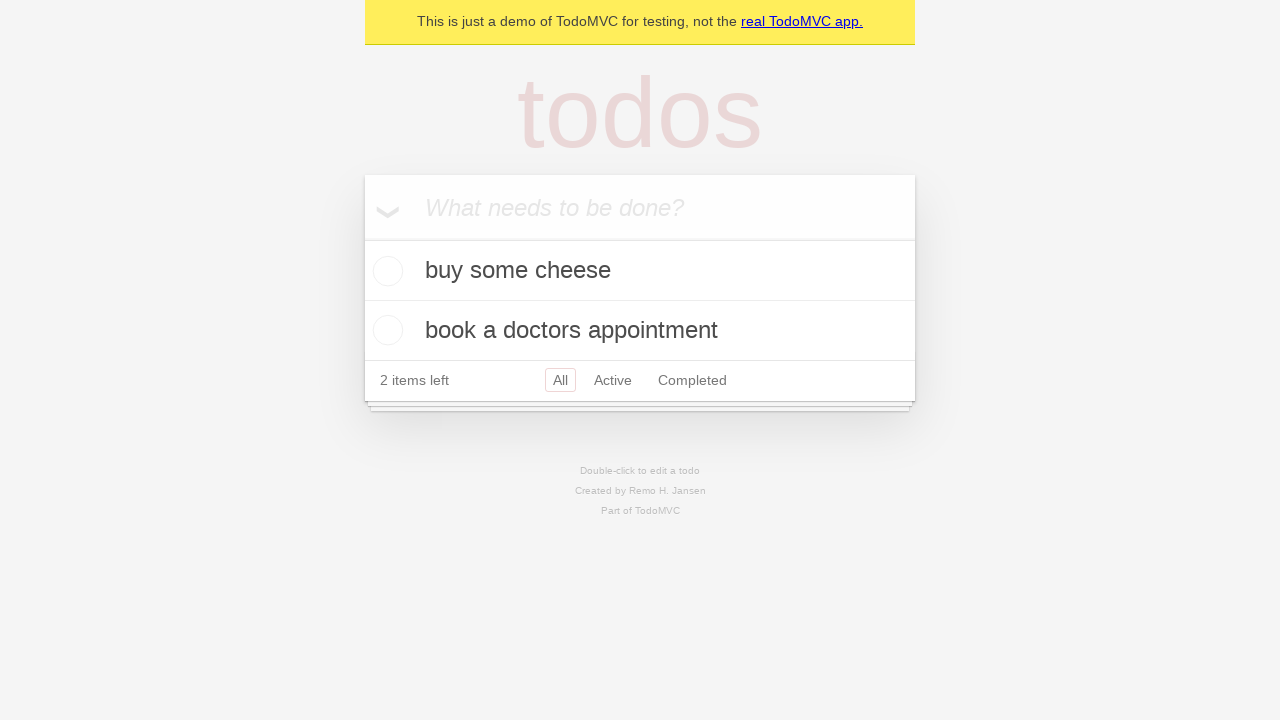